Solves a mathematical captcha by reading a value, calculating the result using a formula, filling the answer, selecting checkboxes, and submitting the form

Starting URL: https://suninjuly.github.io/math.html

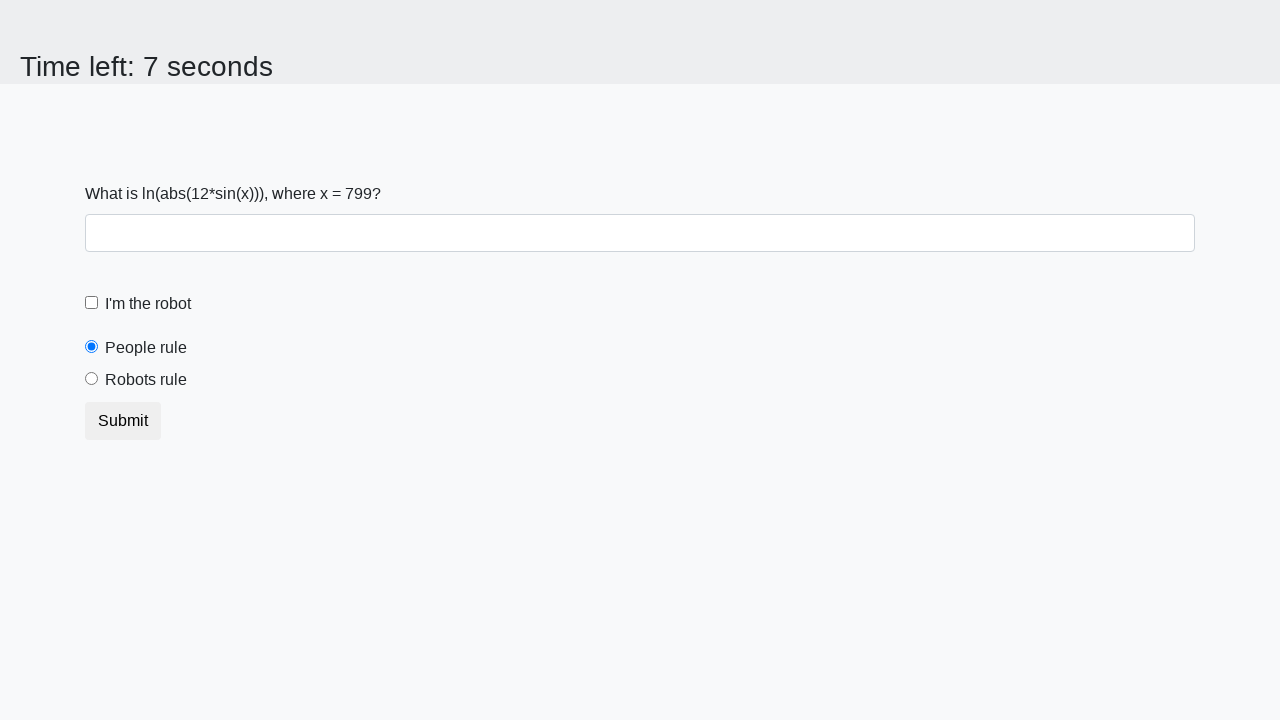

Retrieved x value from the math captcha page
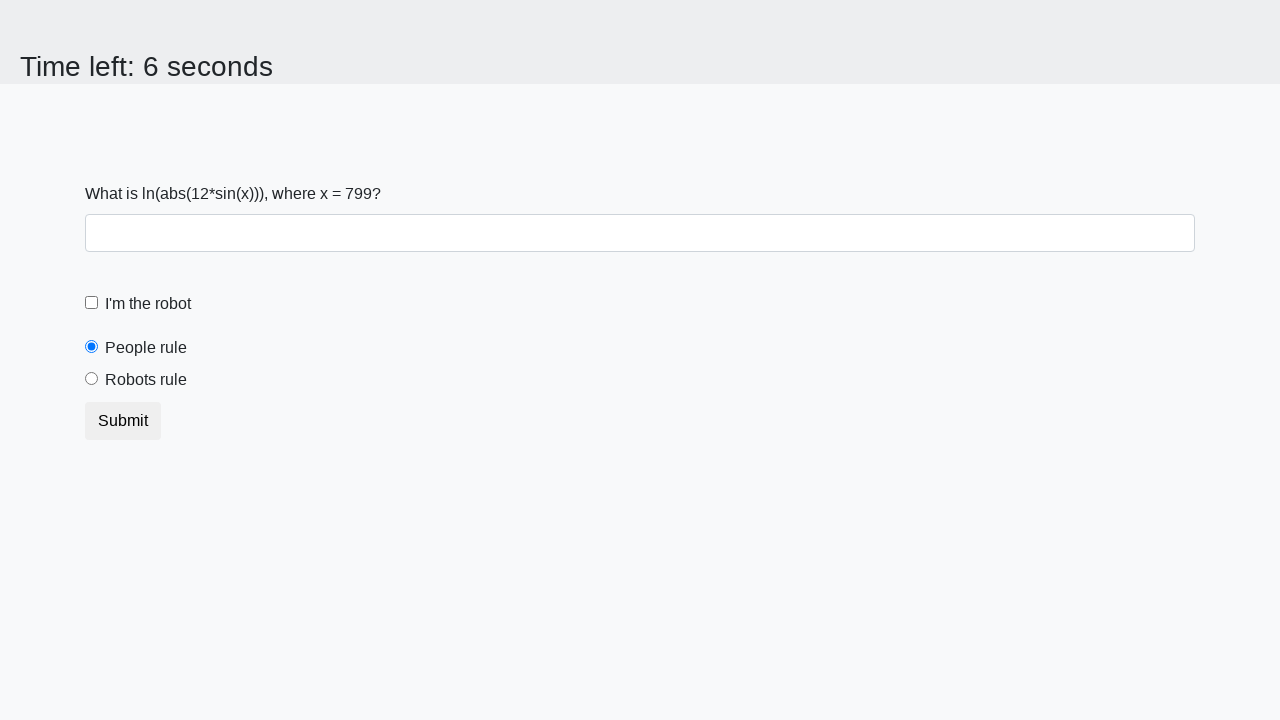

Calculated the mathematical formula result
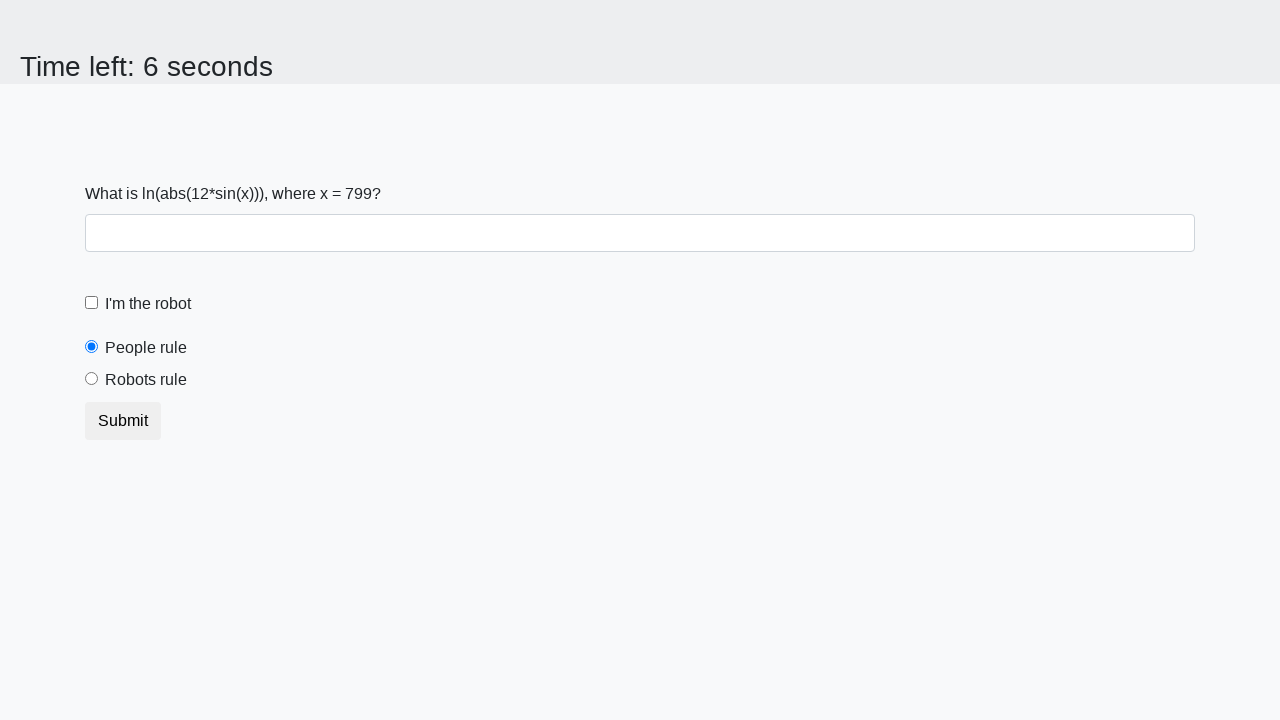

Filled in the calculated answer in the answer field on #answer
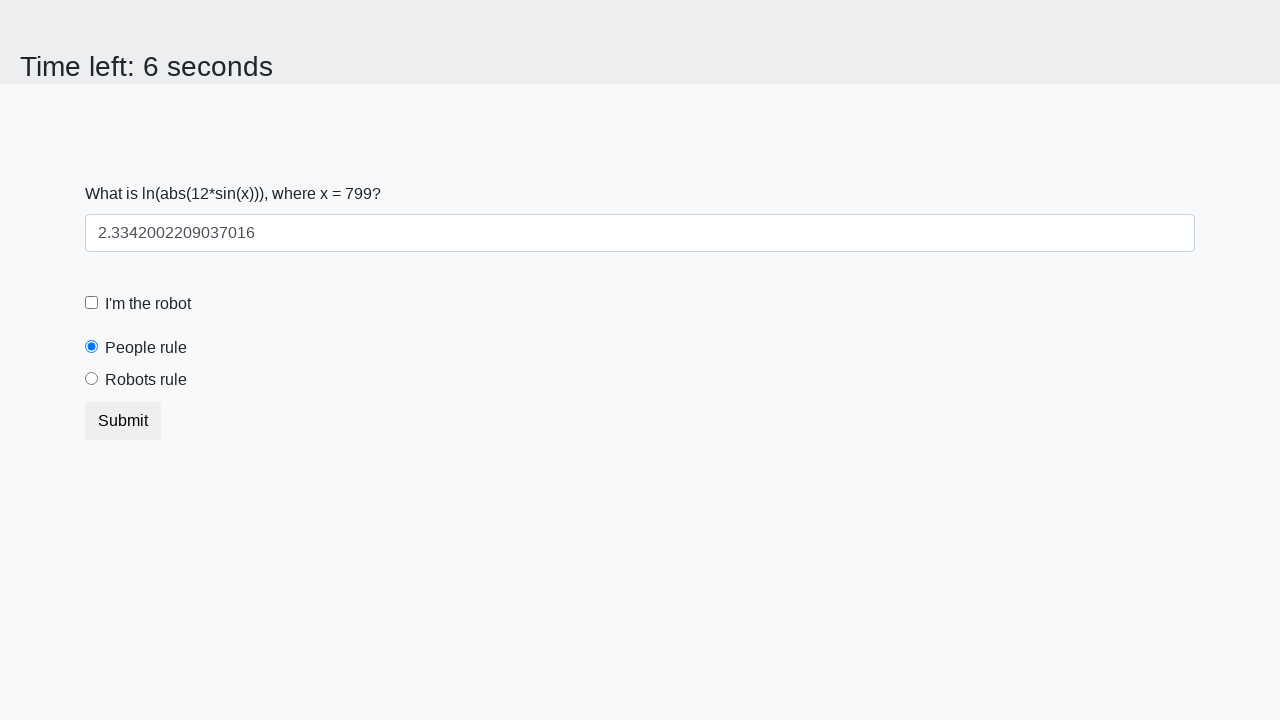

Clicked the robot checkbox at (92, 303) on #robotCheckbox
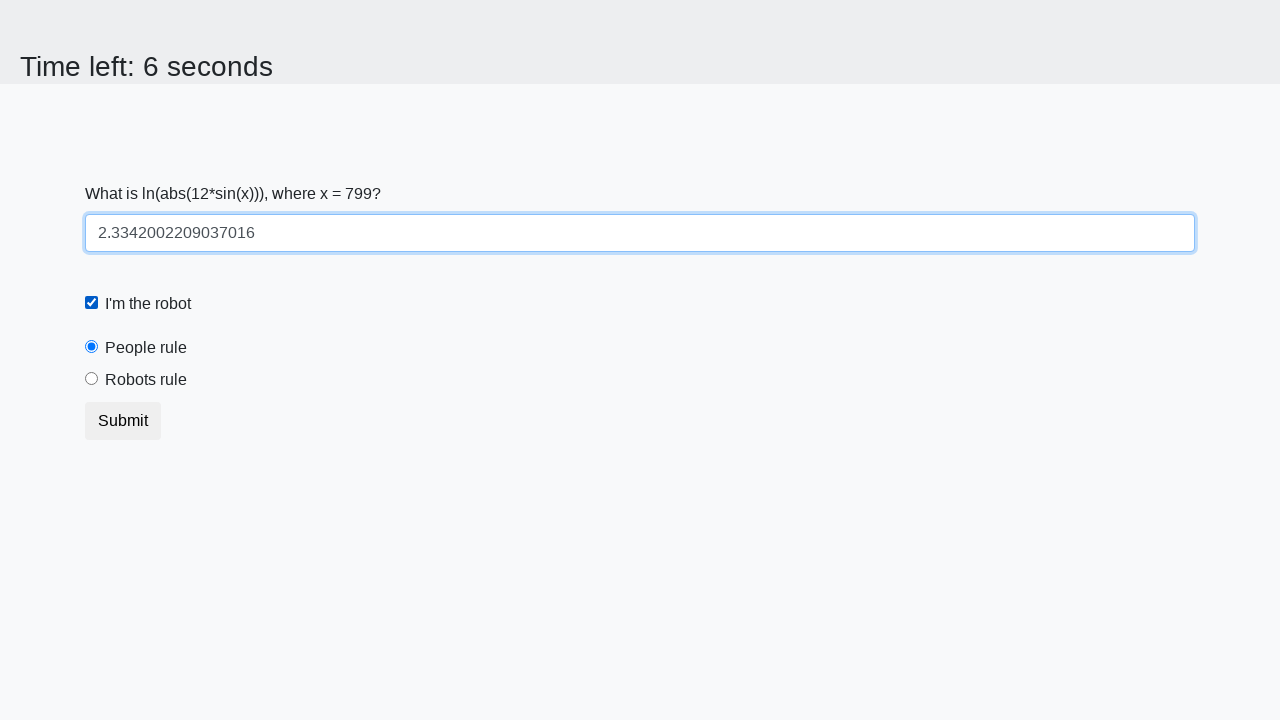

Clicked the robots rule radio button at (92, 379) on #robotsRule
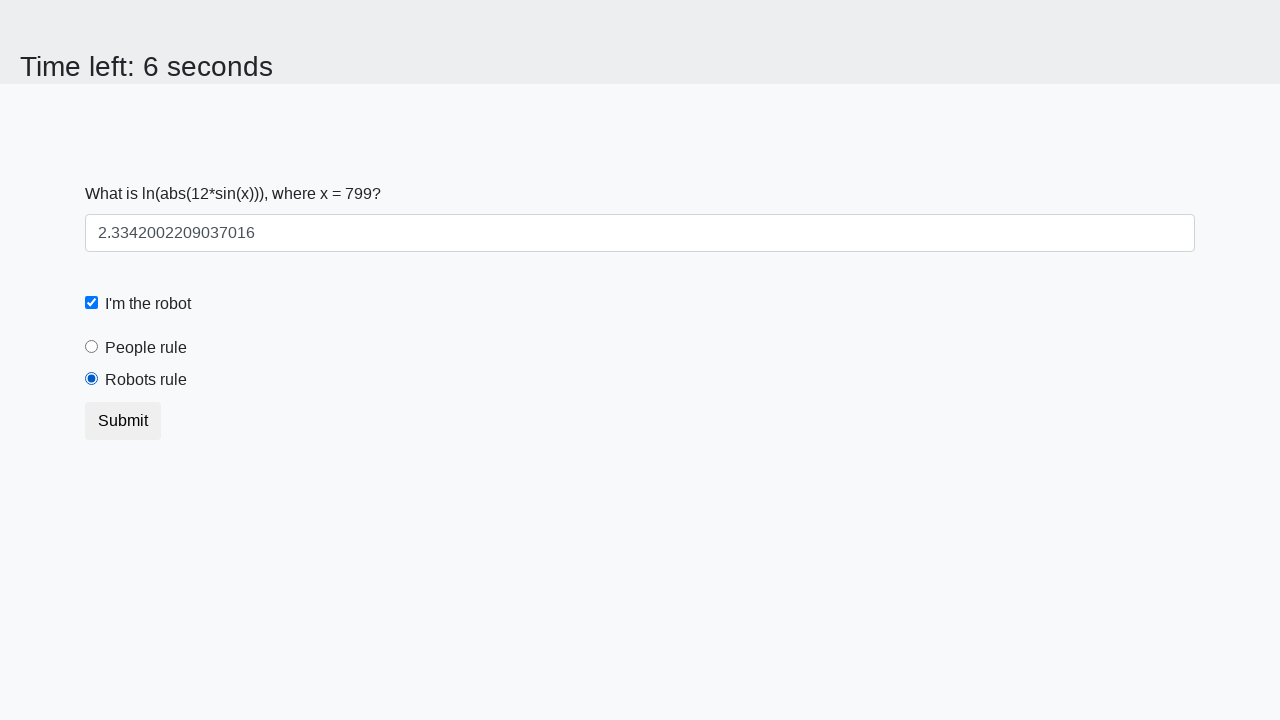

Submitted the form by clicking the submit button at (123, 421) on .btn.btn-default
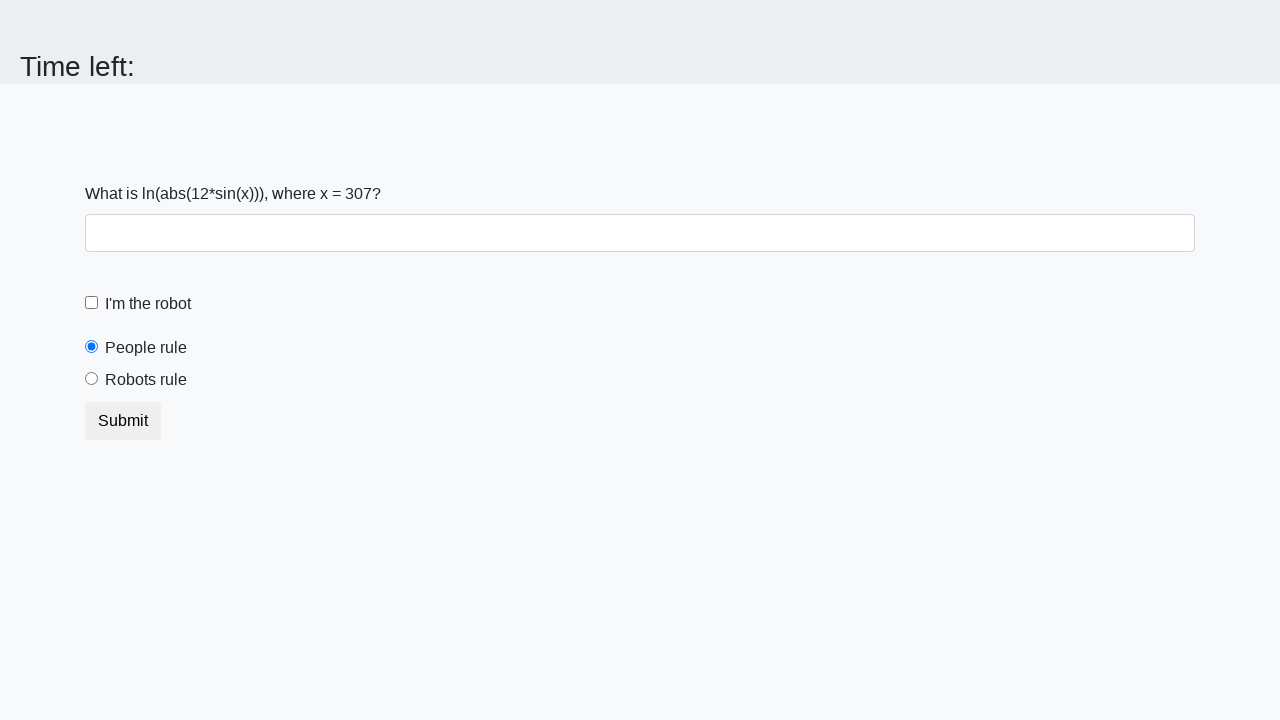

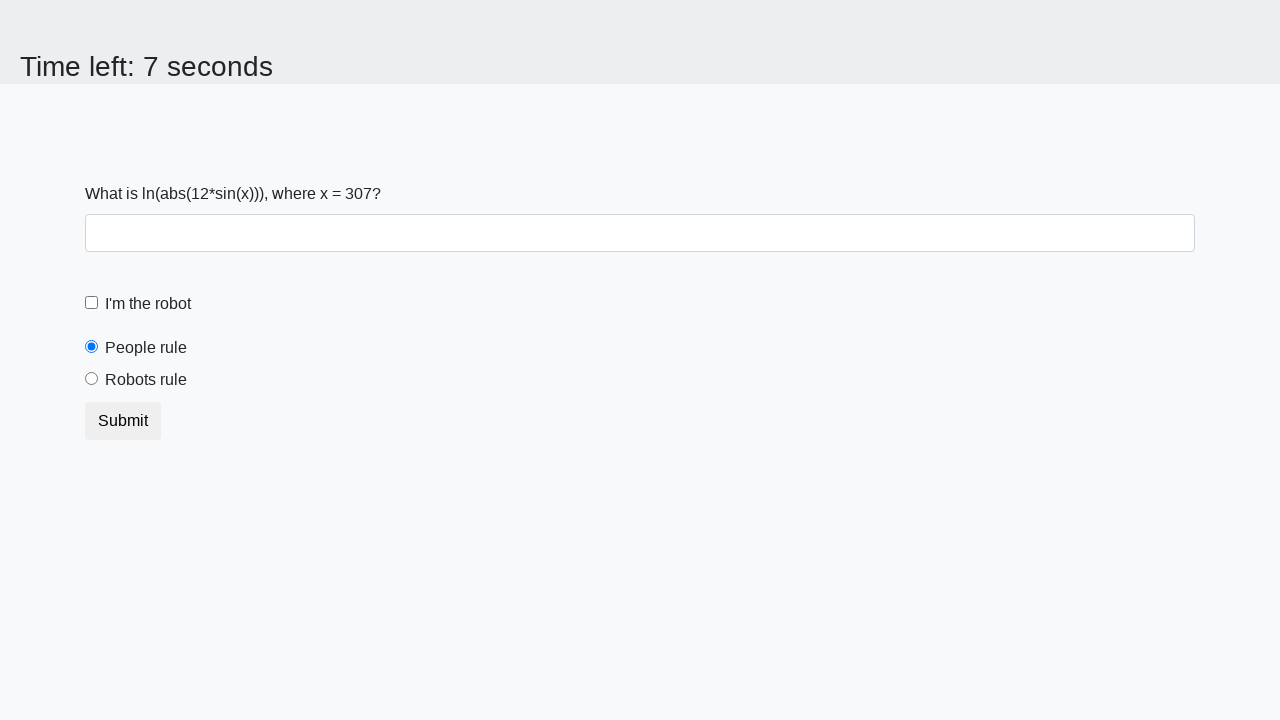